Tests autocomplete functionality by typing "uni" in a search box, selecting "United Kingdom" from suggestions, and submitting the form

Starting URL: https://testcenter.techproeducation.com/index.php?page=autocomplete

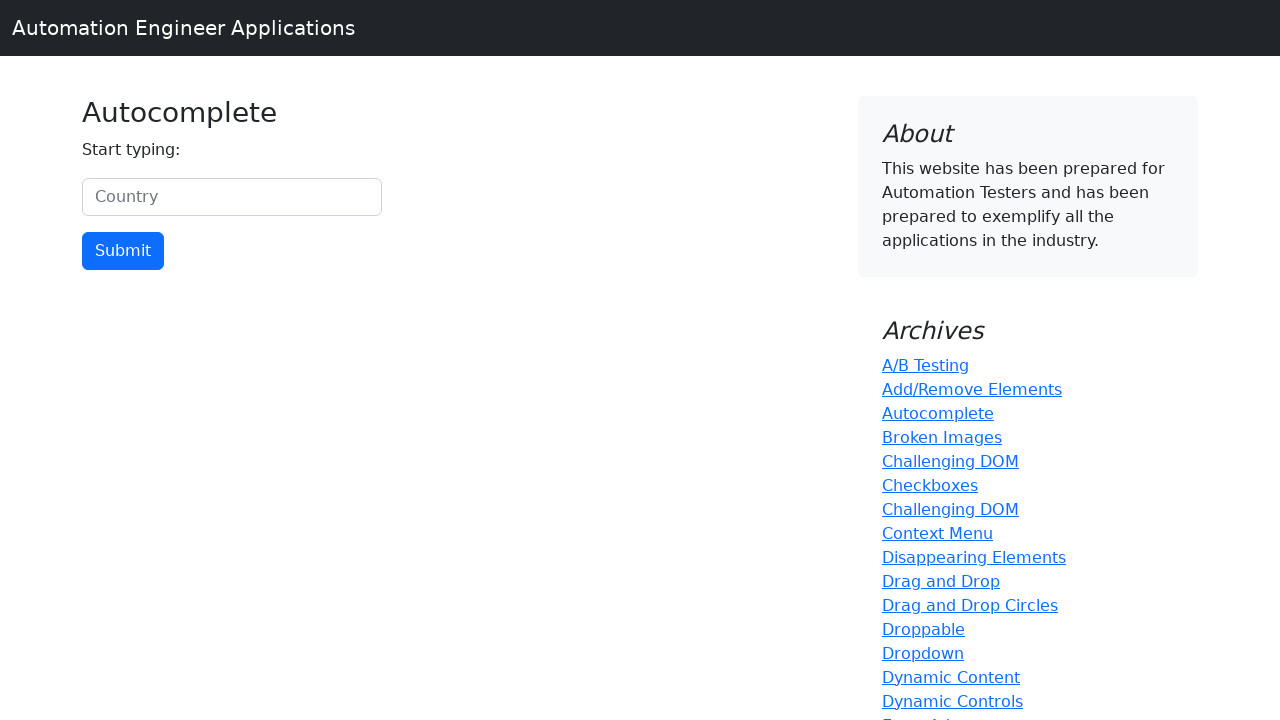

Typed 'uni' in the country search box on #myCountry
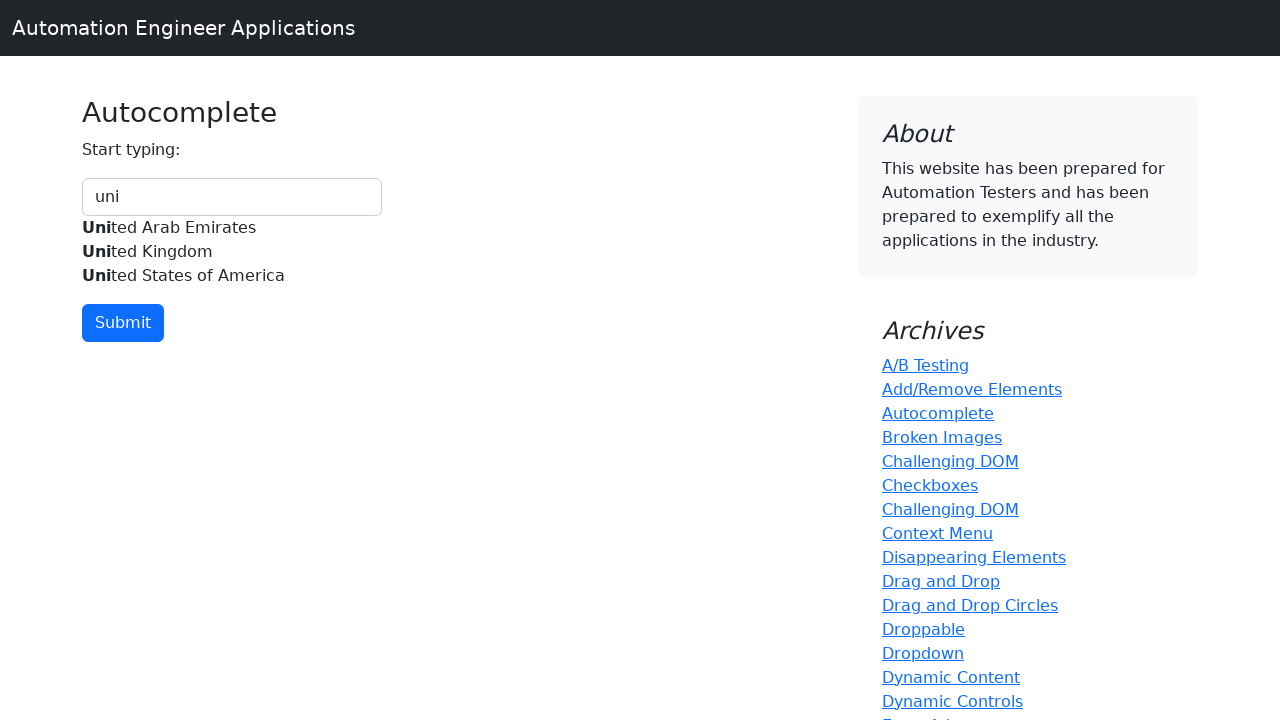

Waited for autocomplete suggestions to appear with 'United Kingdom' option
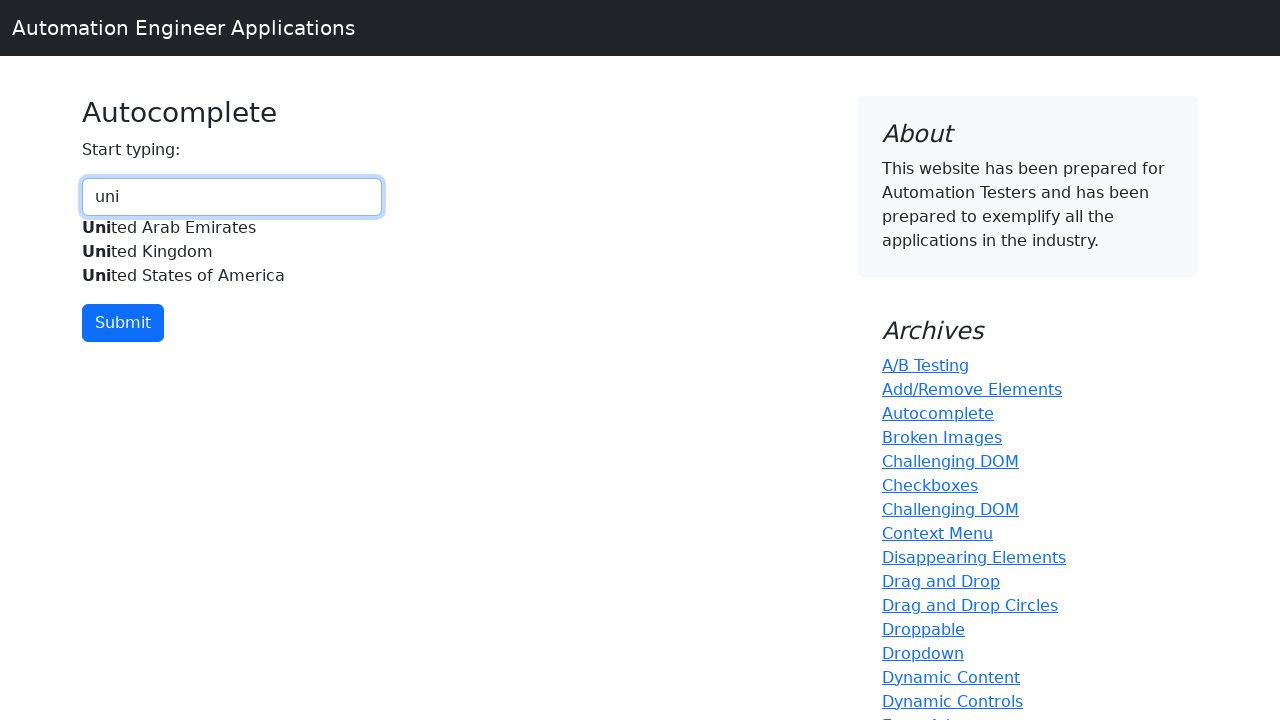

Clicked on 'United Kingdom' from autocomplete suggestions at (232, 252) on xpath=//div[@id='myCountryautocomplete-list']//*[.='United Kingdom']
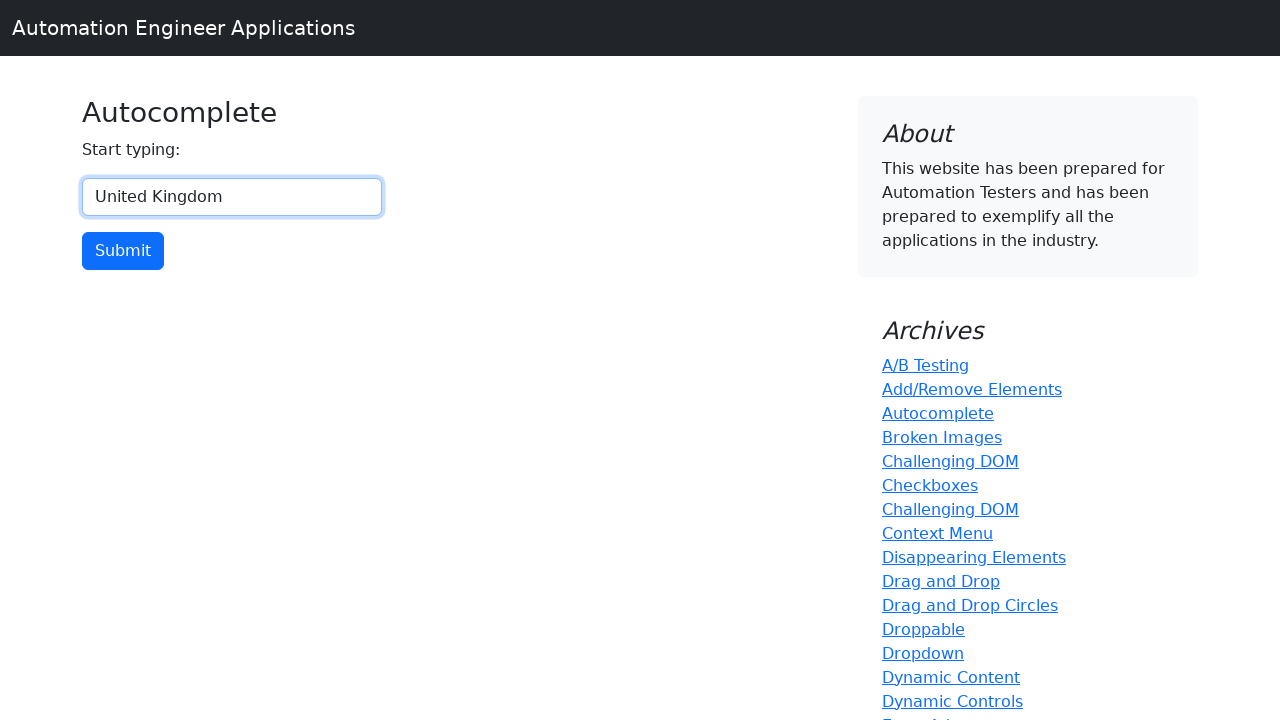

Clicked the submit button at (123, 251) on xpath=//input[@type='button']
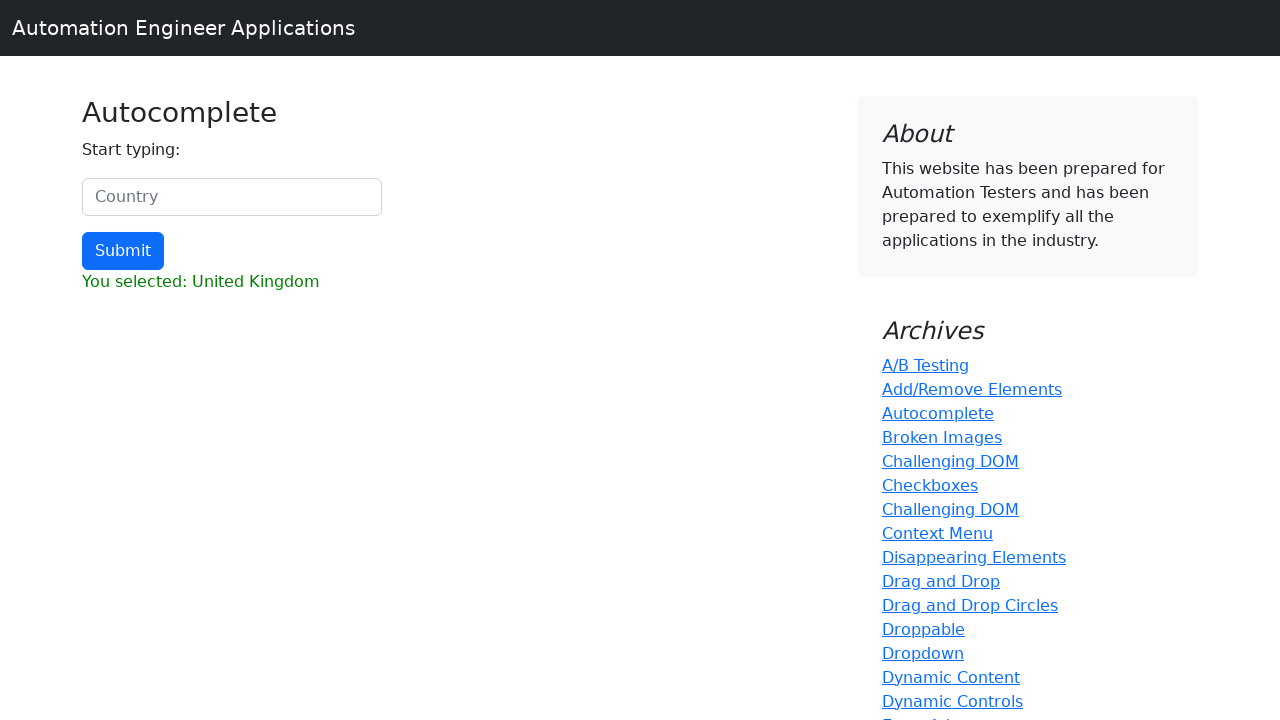

Result element loaded after form submission
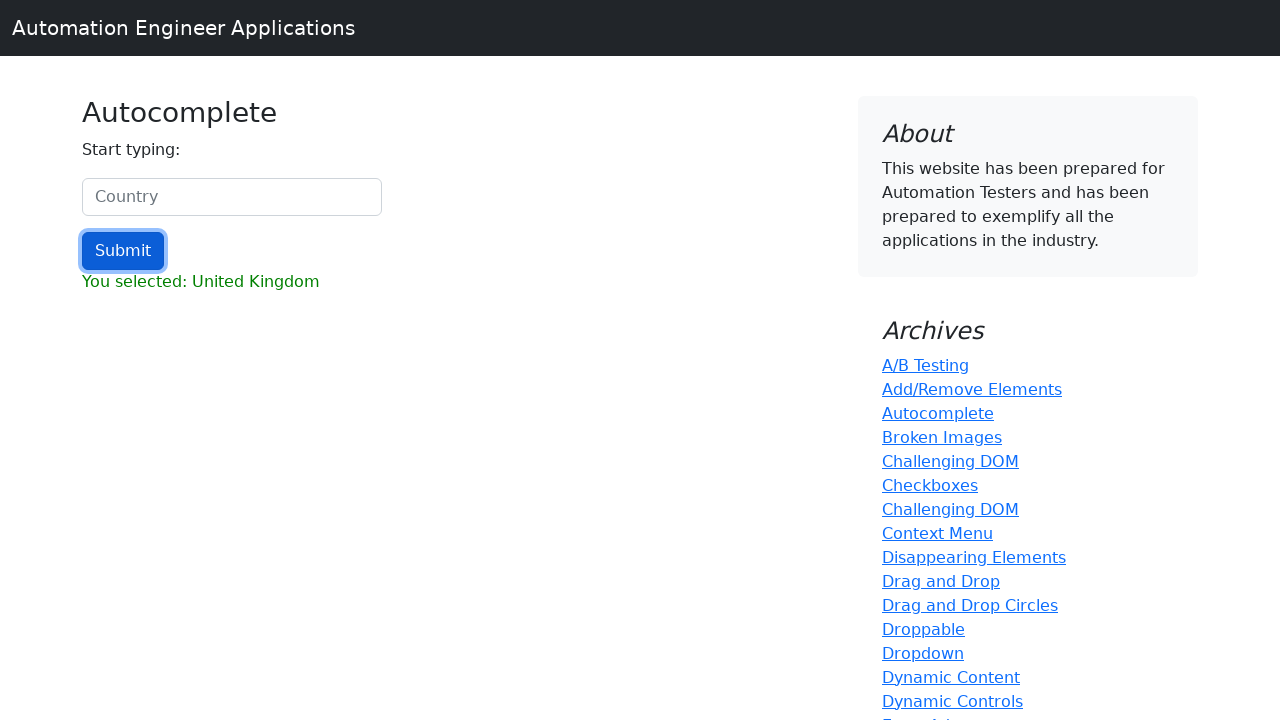

Verified that 'United Kingdom' appears in the result
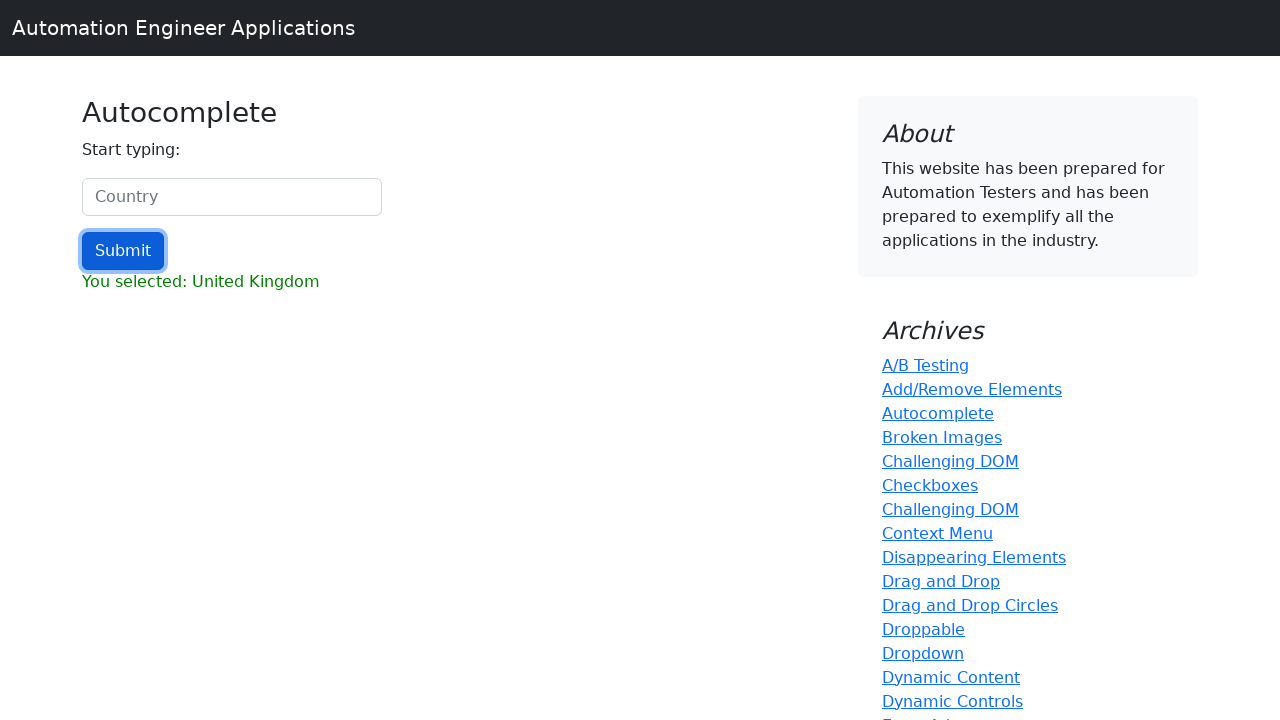

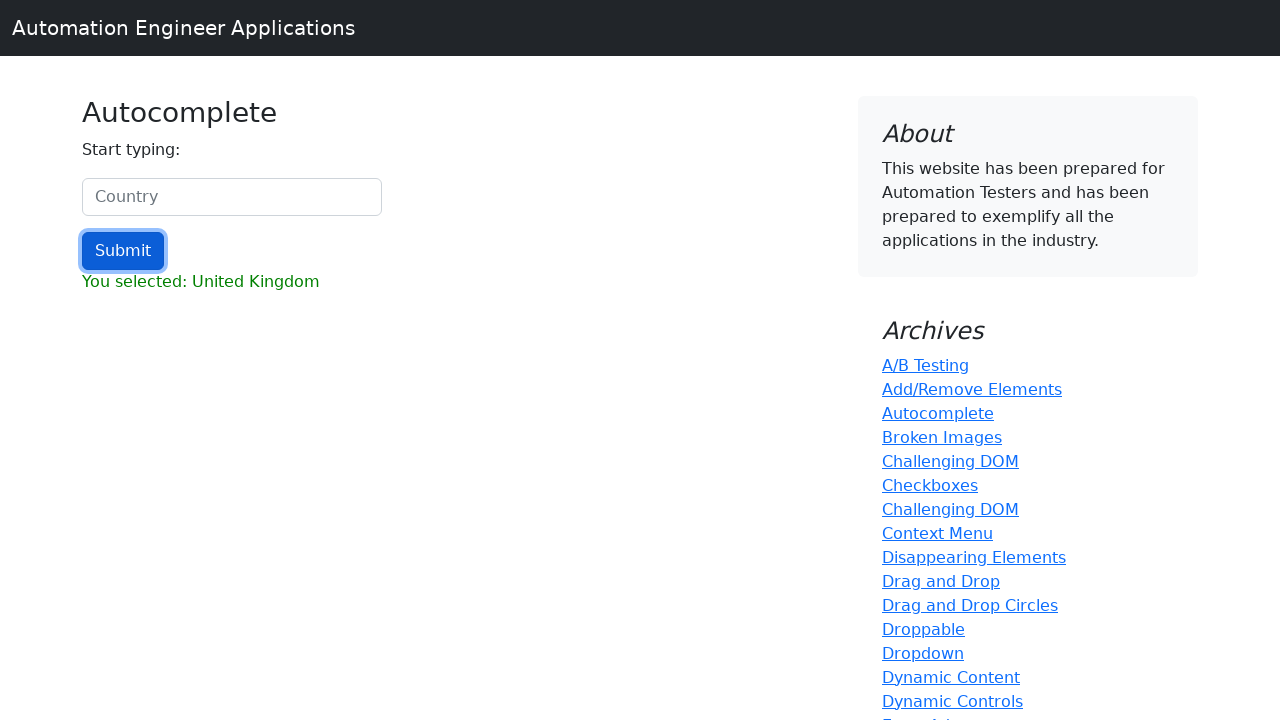